Tests registration form with an invalid password (less than 8 characters) and verifies failure alert message

Starting URL: http://automationbykrishna.com/#

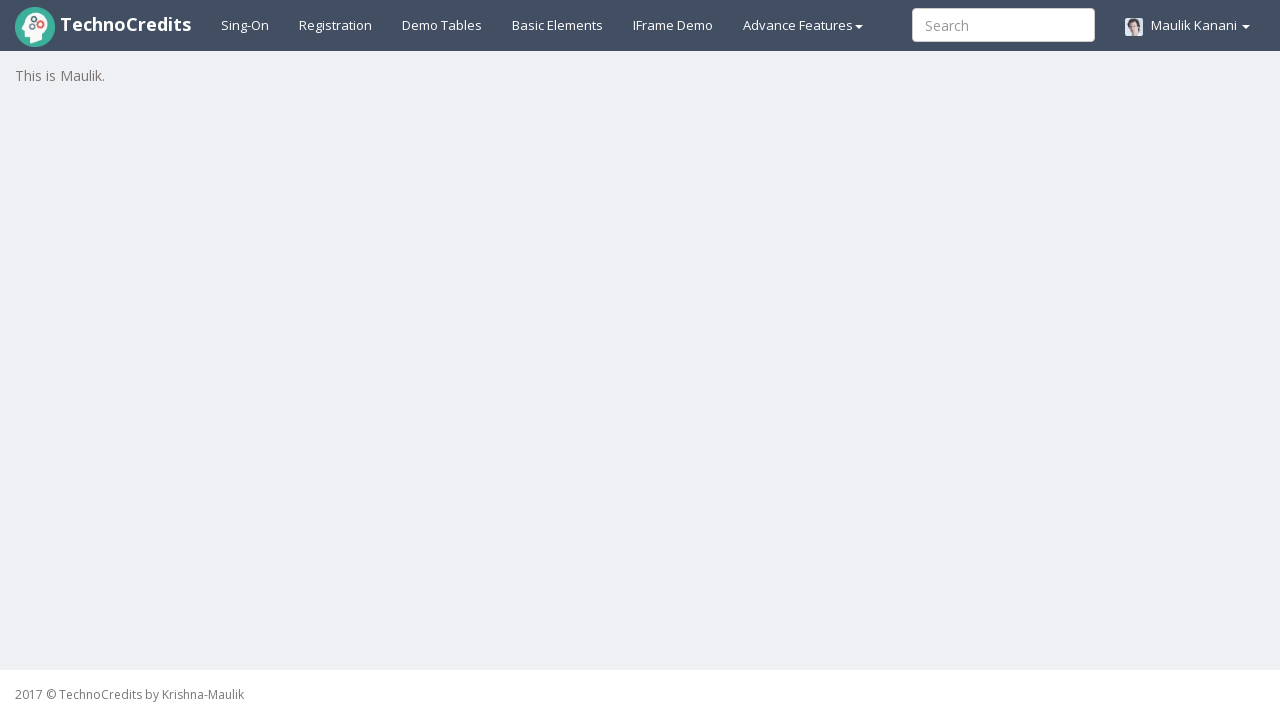

Clicked on Registration link at (336, 25) on a#registration2
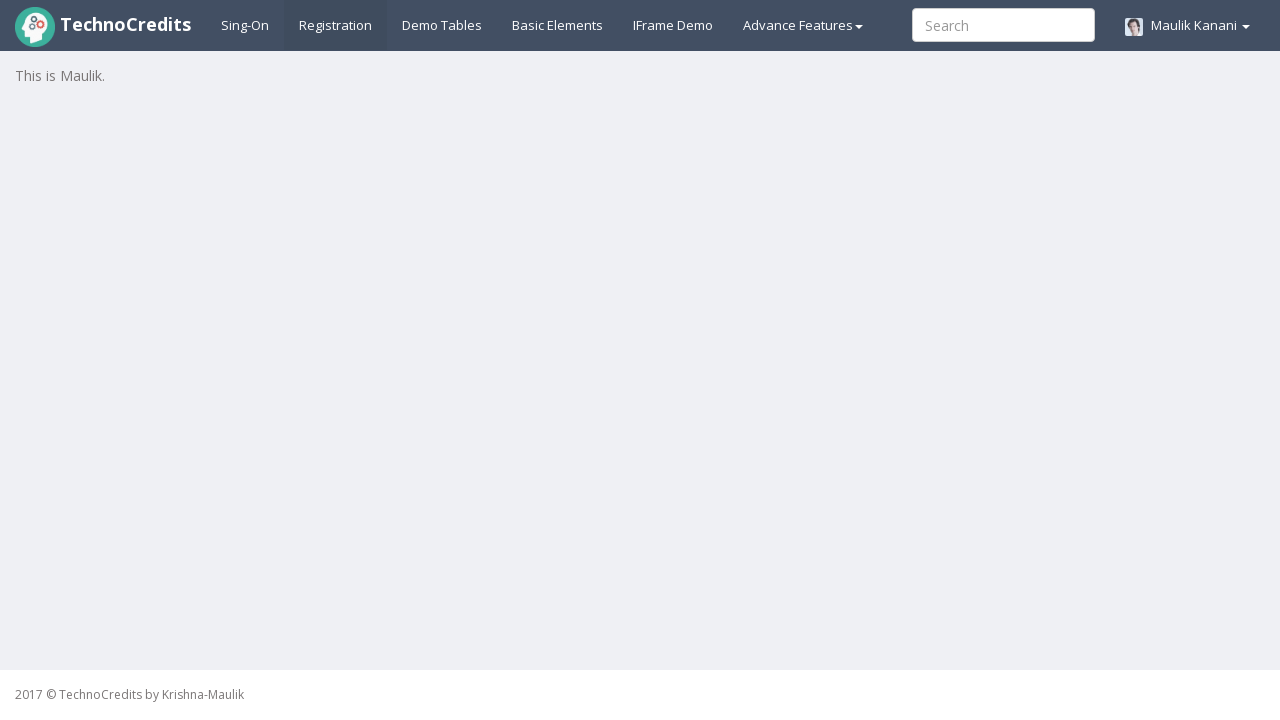

Waited 2 seconds for registration form to load
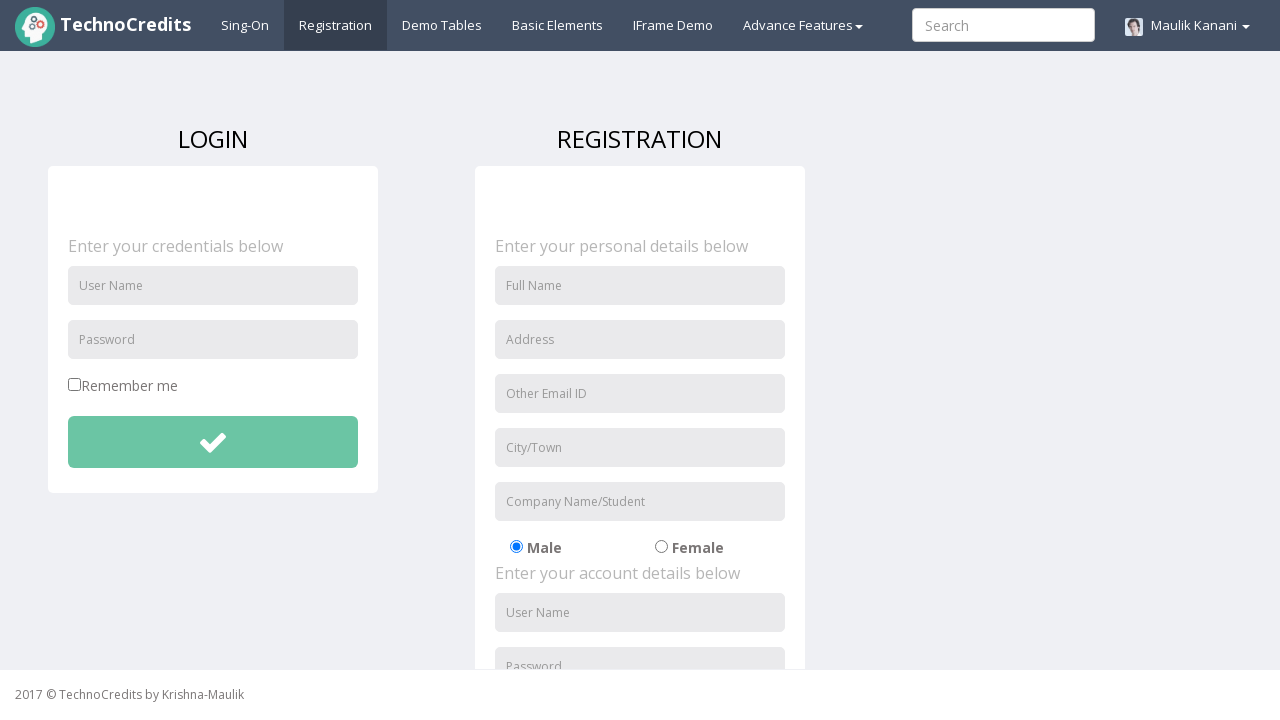

Filled username field with 'Techno@123' on input#unameSignin
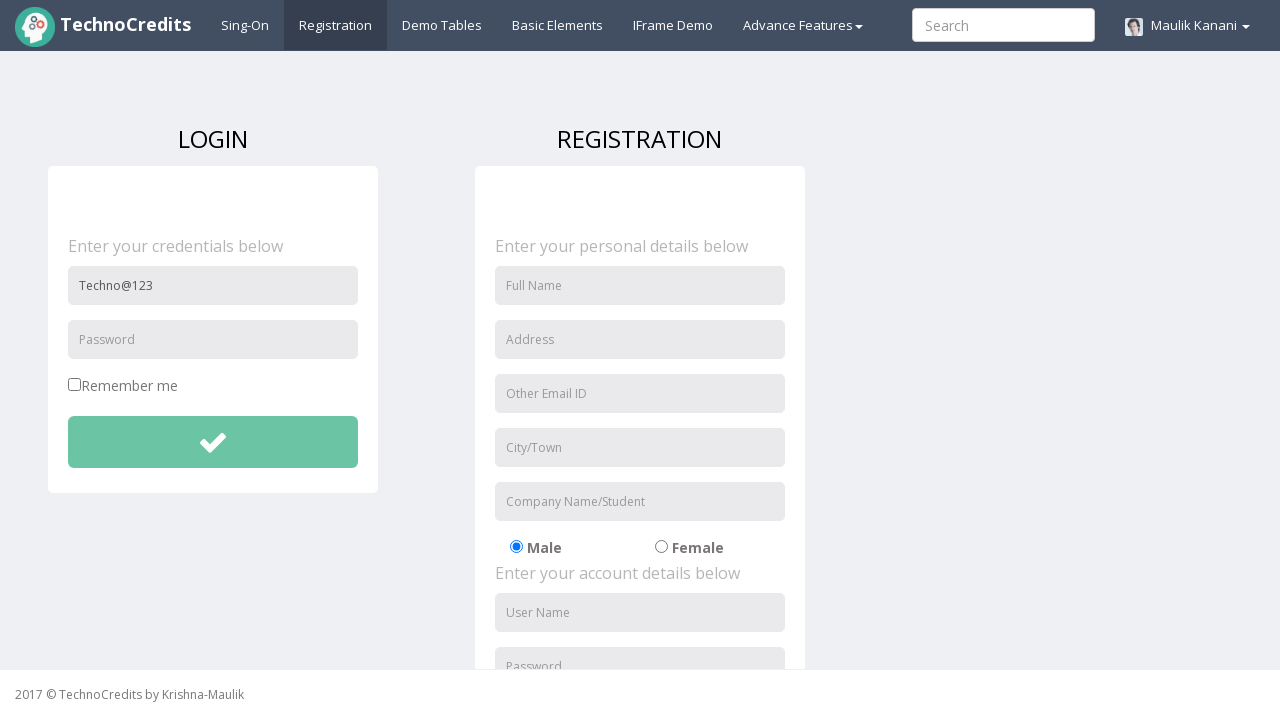

Filled password field with invalid password '1234@#' (less than 8 characters) on input#pwdSignin
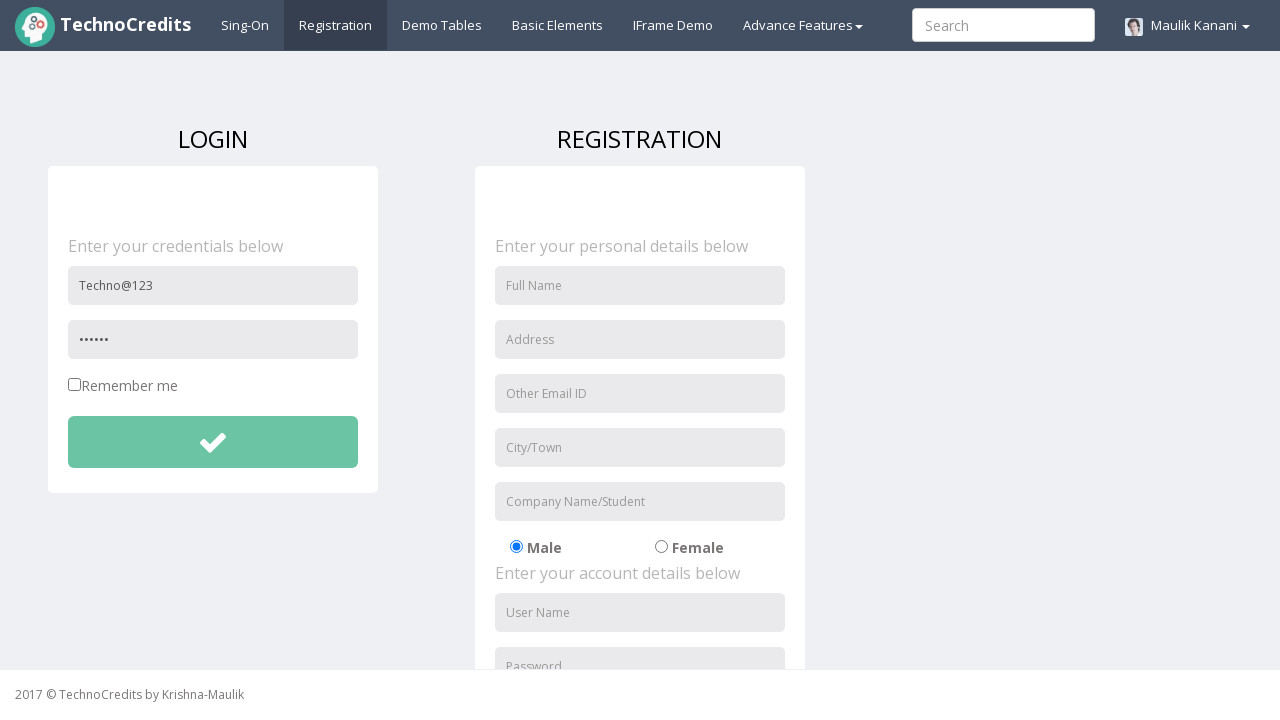

Clicked submit button to submit registration form at (213, 442) on button#btnsubmitdetails
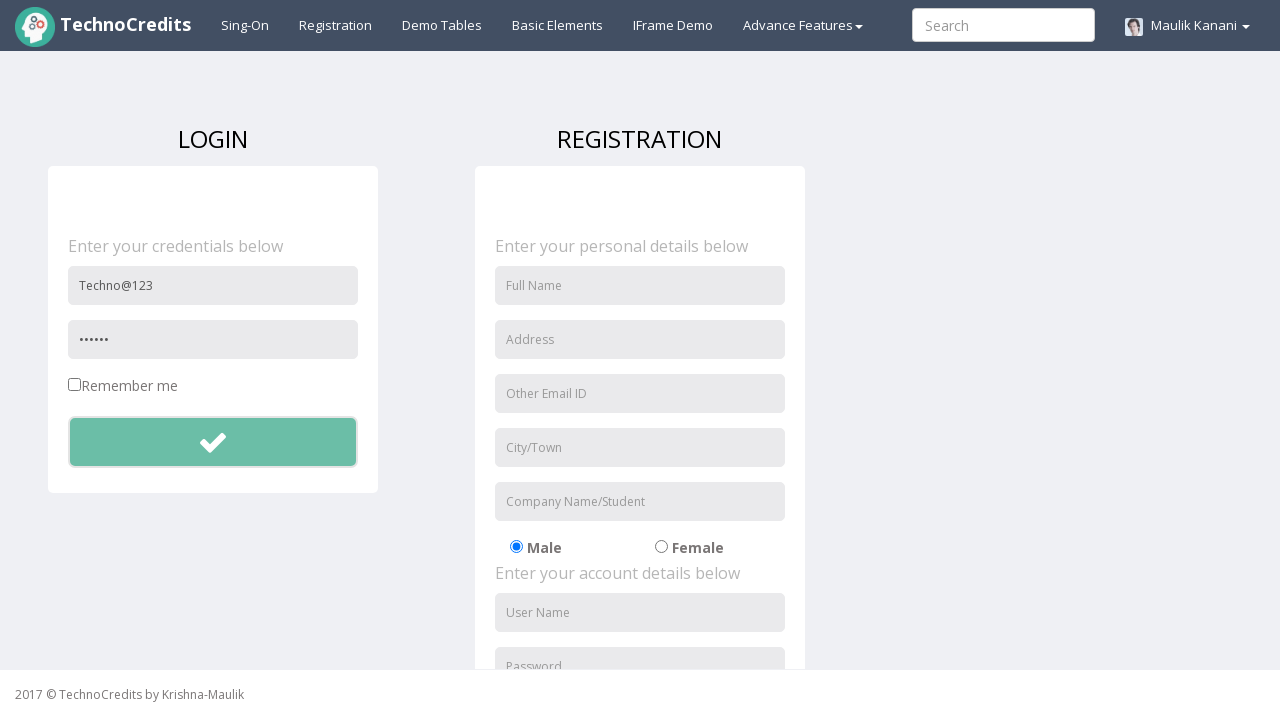

Accepted alert dialog with failure message for invalid password
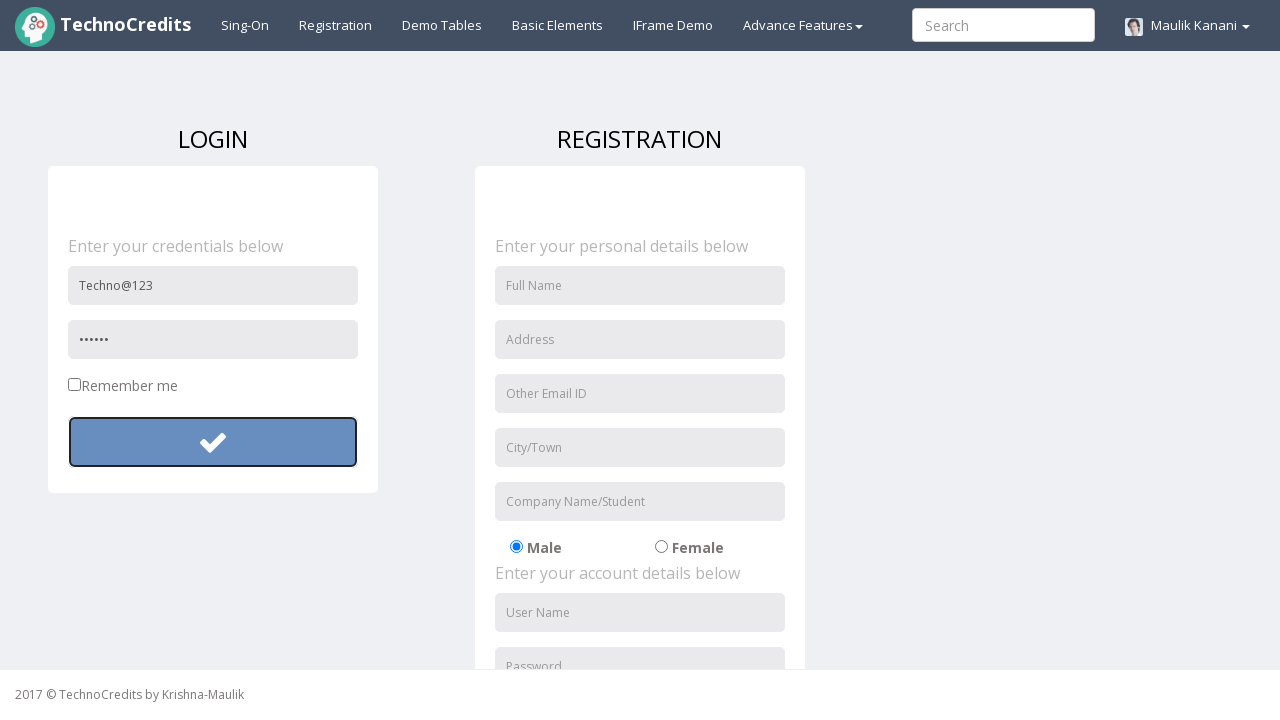

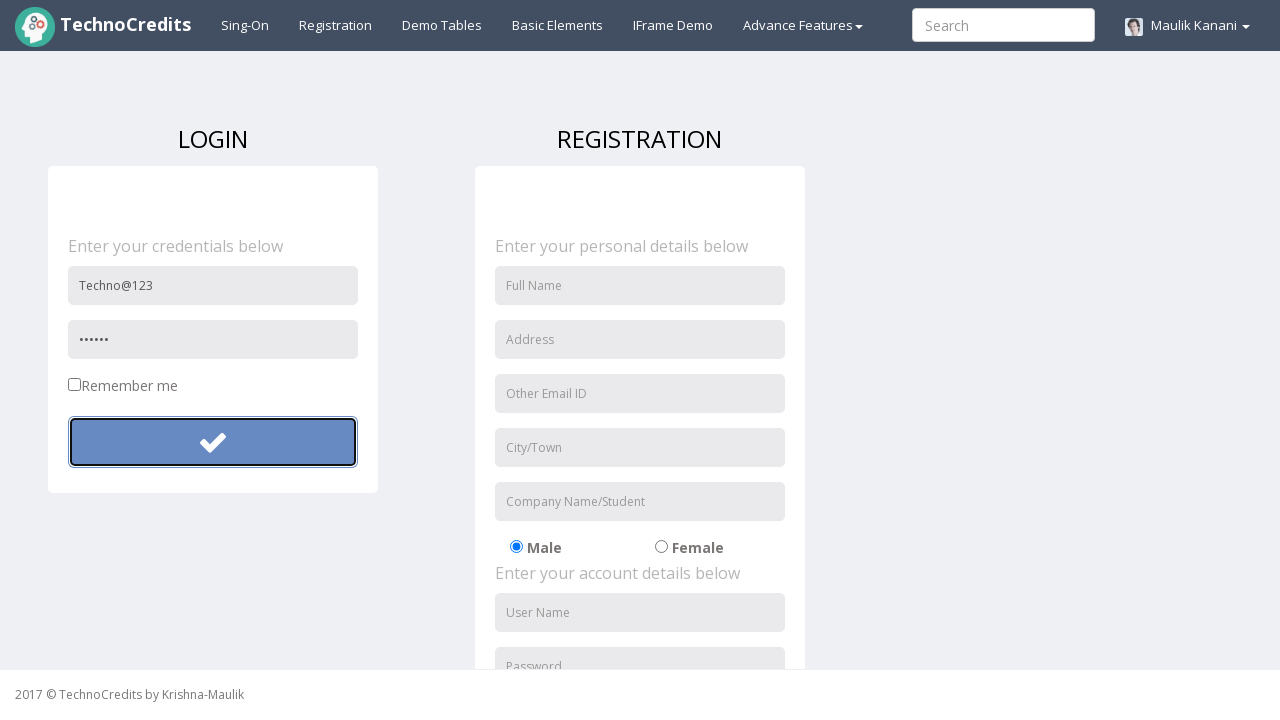